Navigates to the Lumen website homepage and maximizes the browser window to verify the page loads successfully.

Starting URL: https://www.lumen.com/

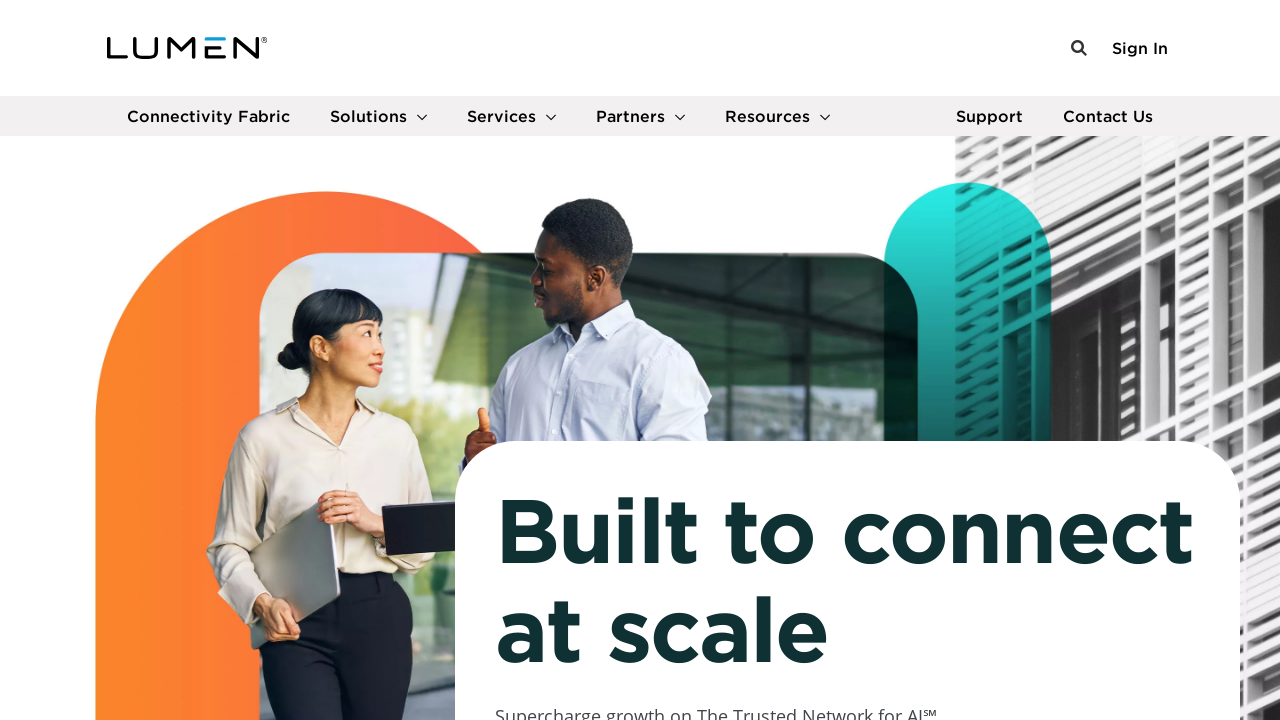

Navigated to Lumen website homepage
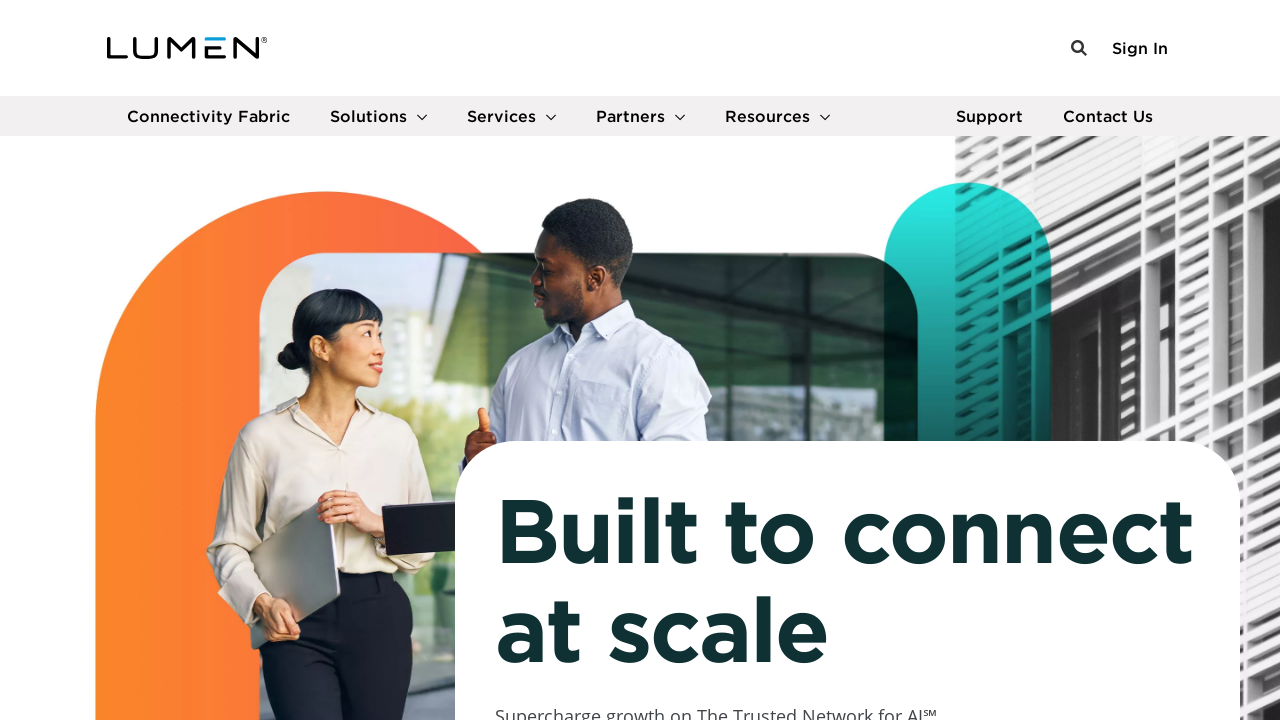

Maximized browser window to 1920x1080
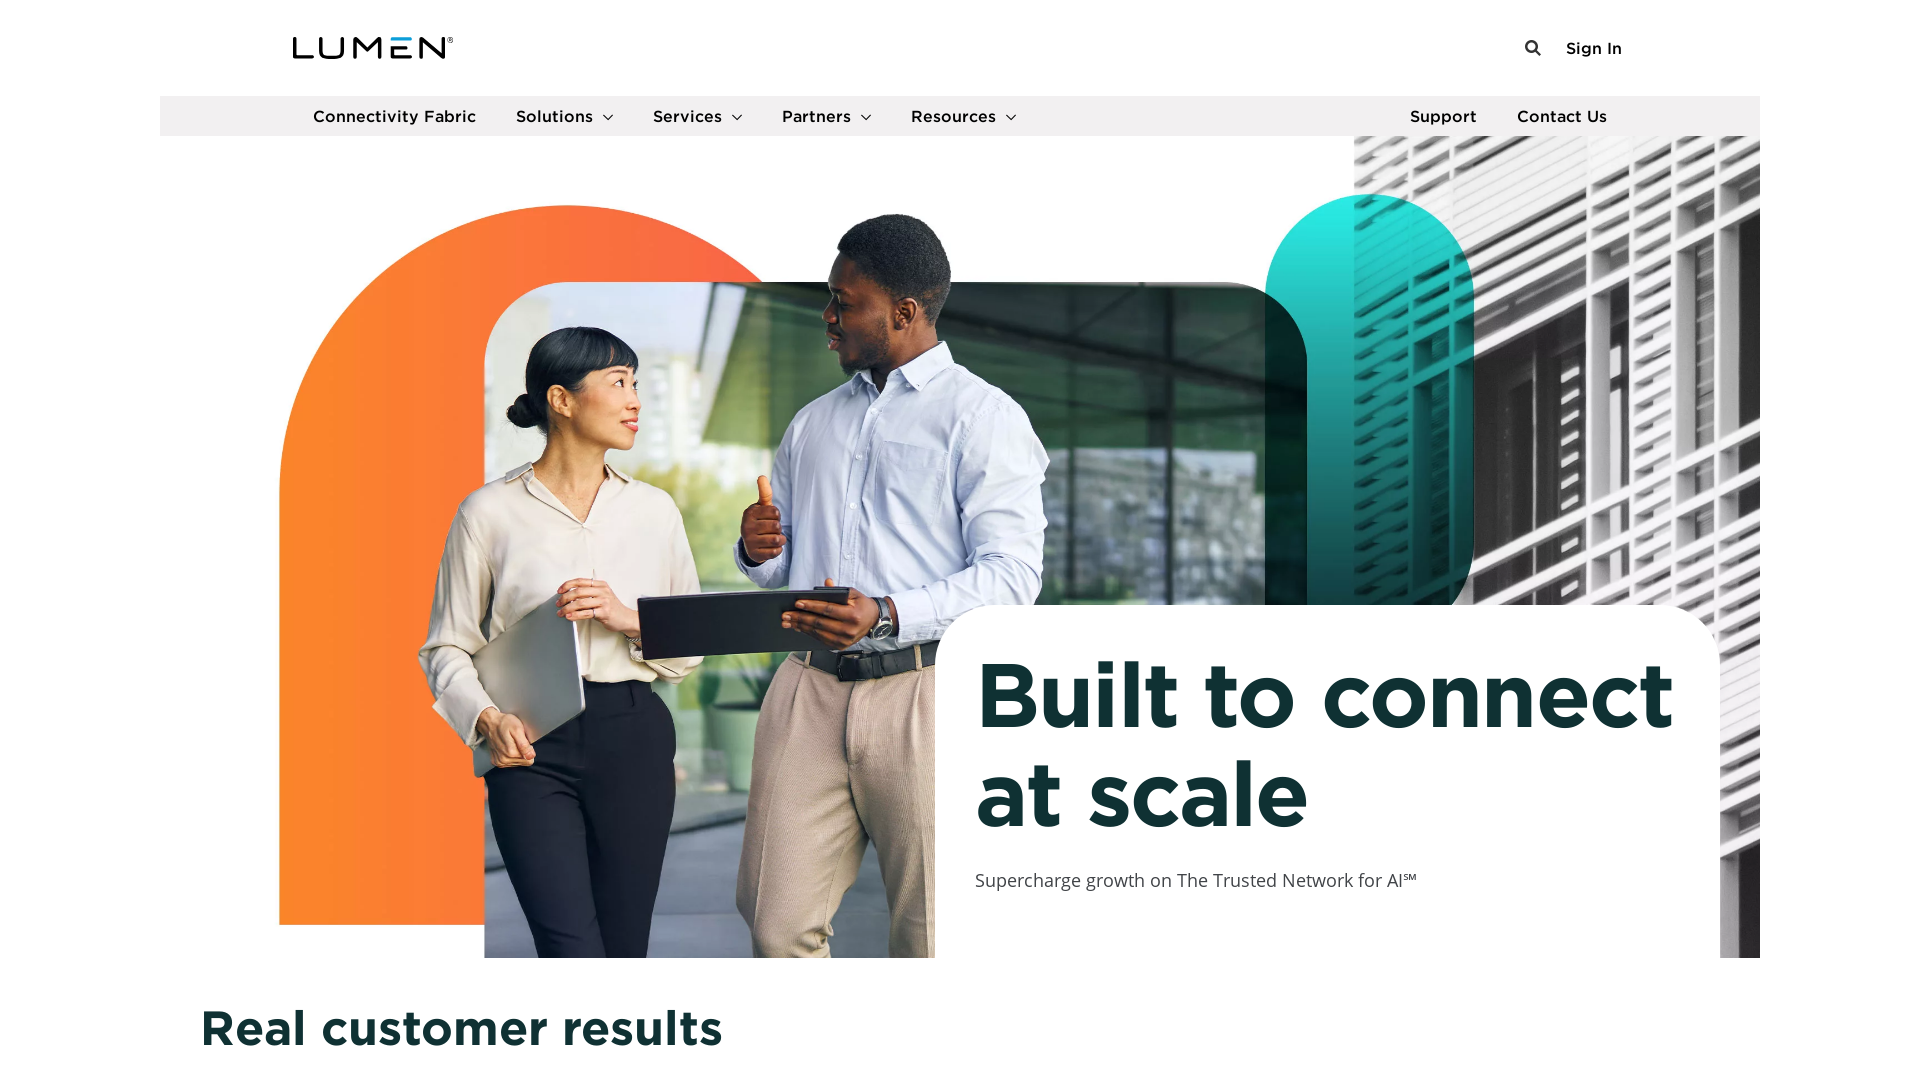

Page loaded successfully - network idle state reached
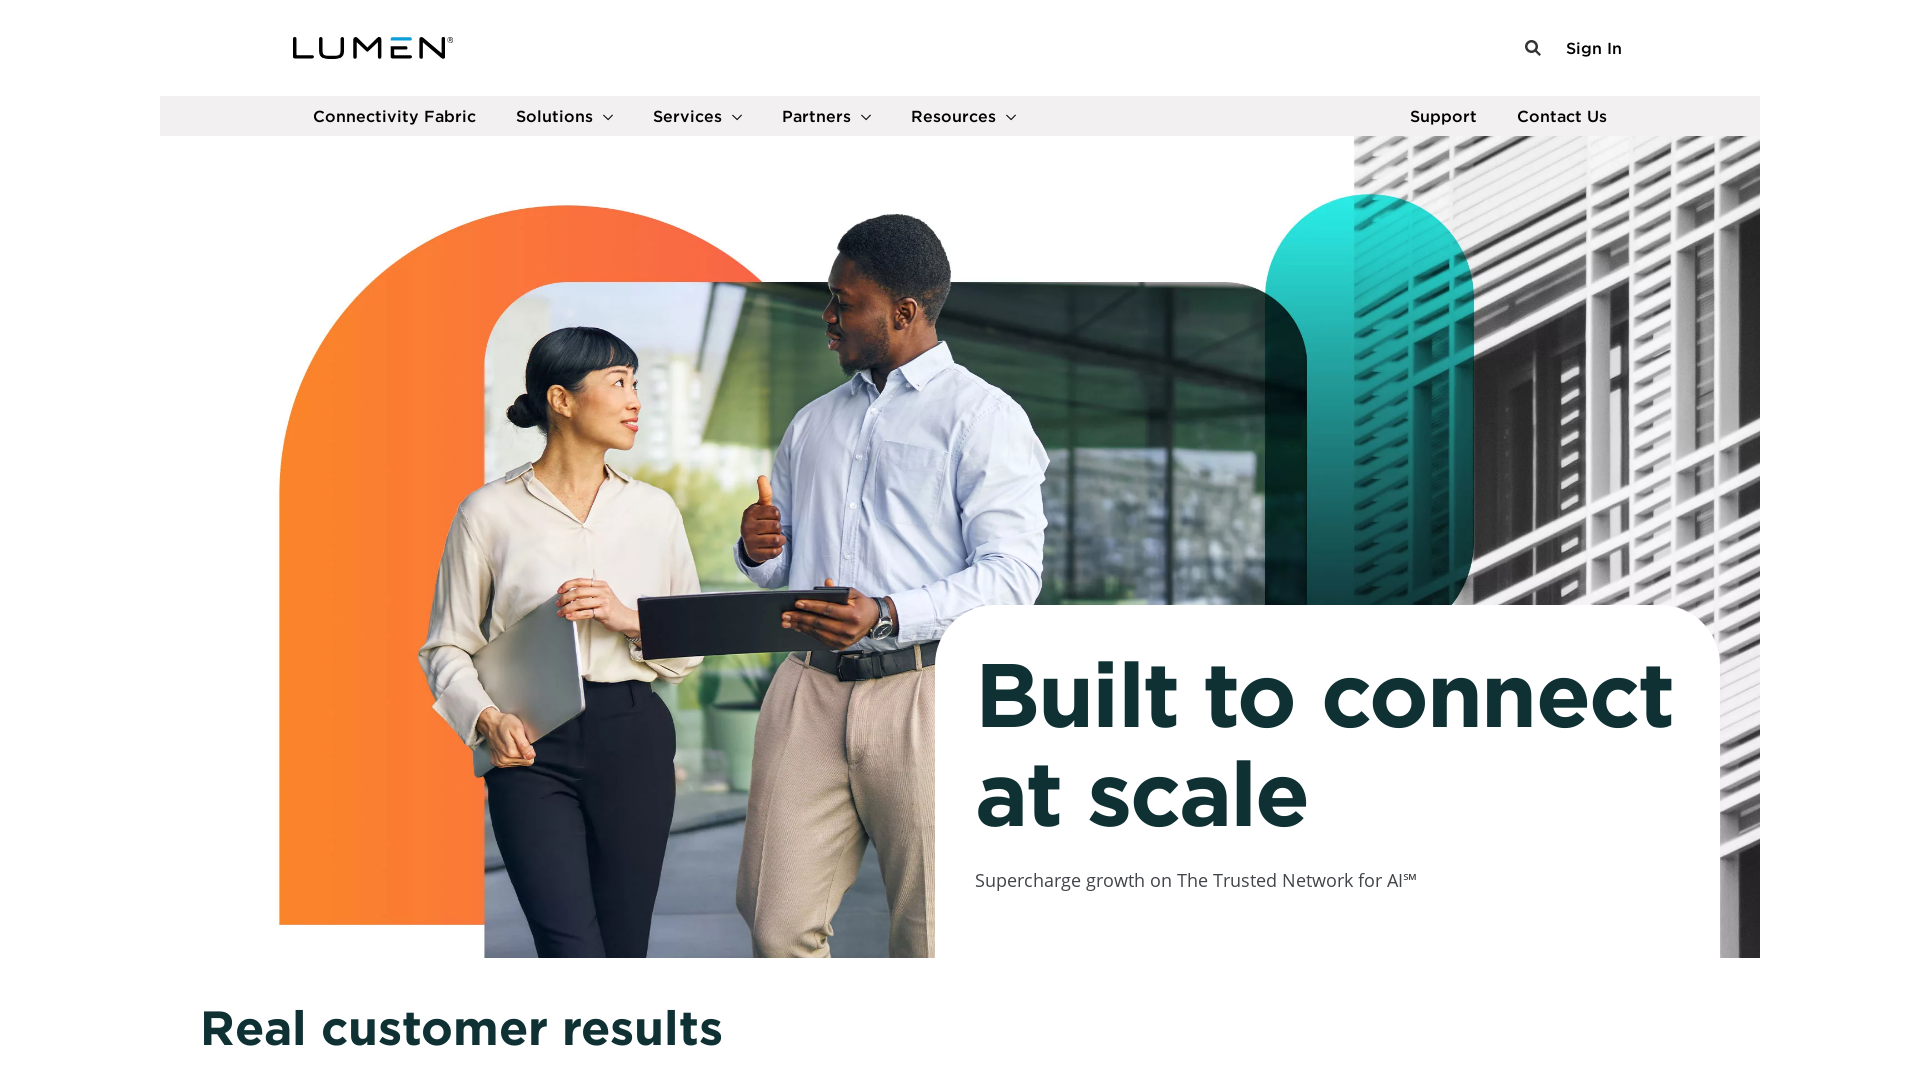

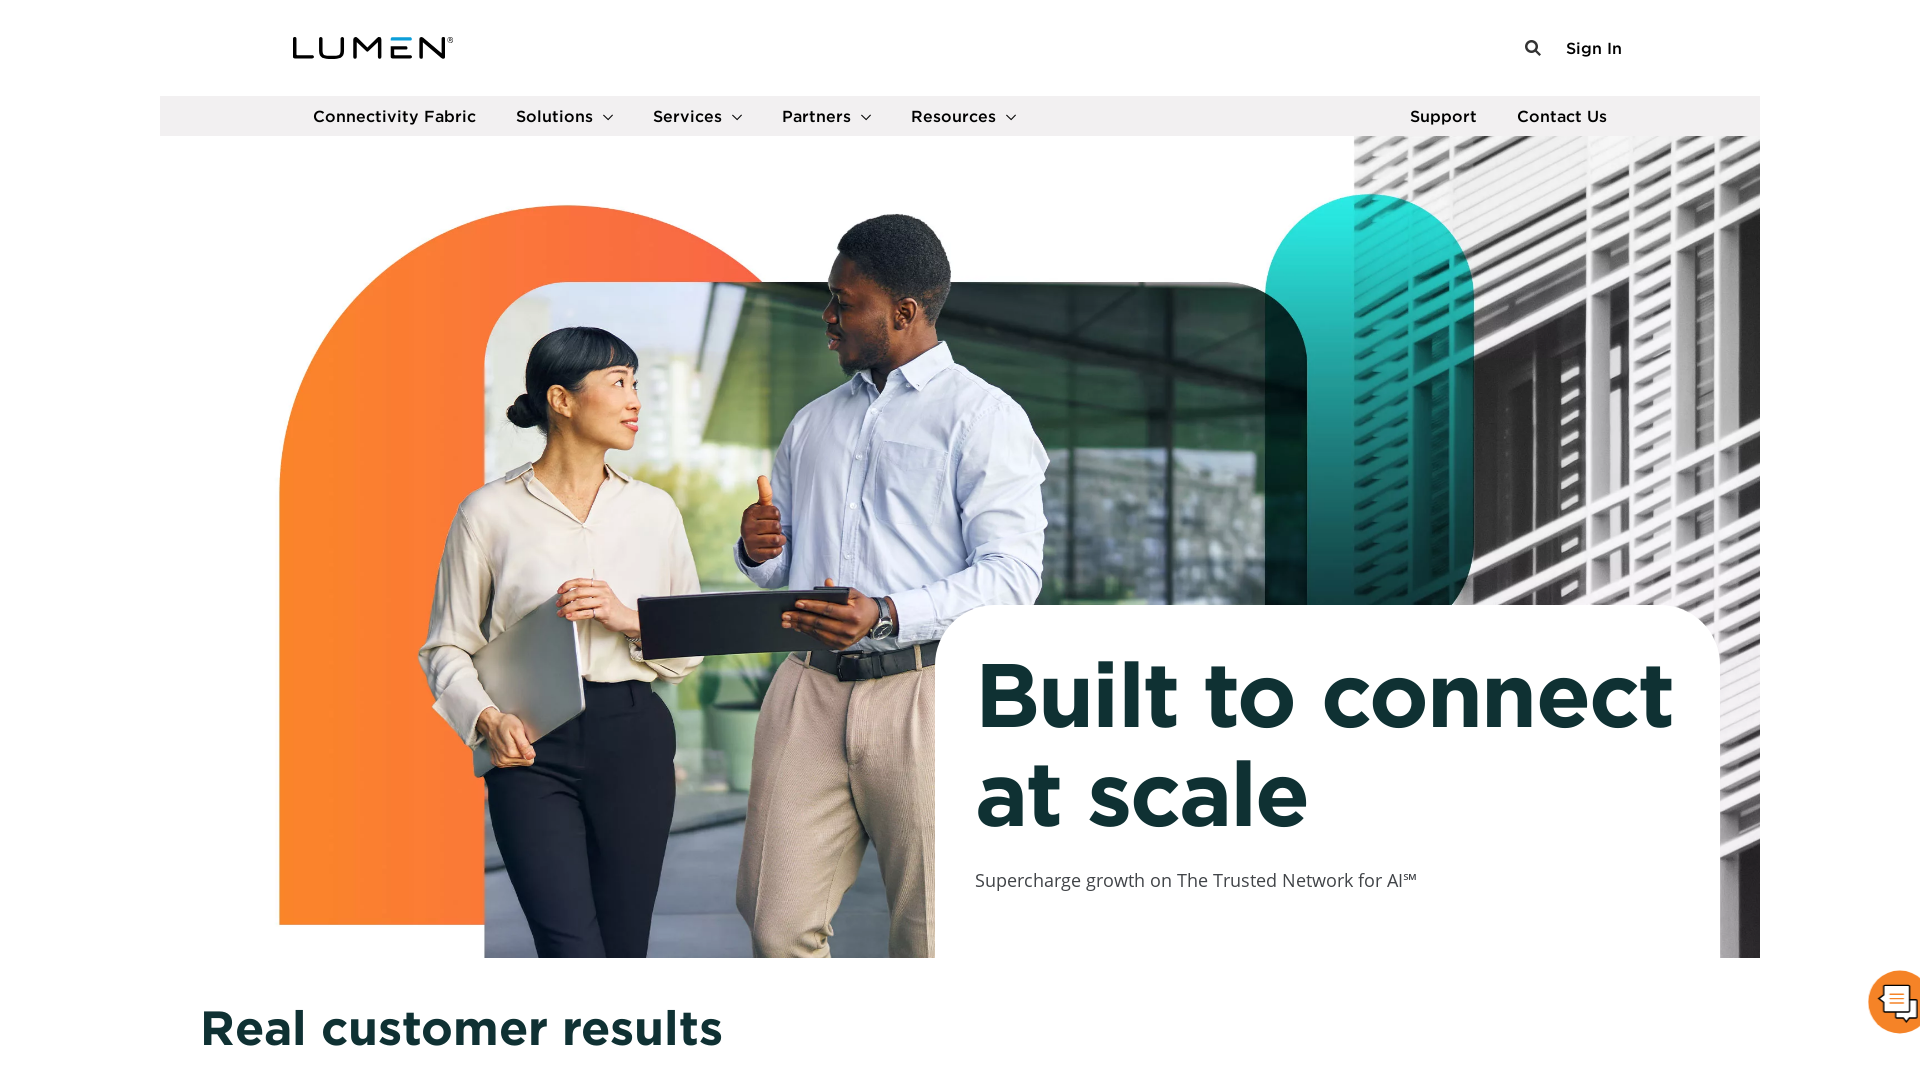